Opens the Form Authentication page by clicking on the link from the homepage and verifies the page loads correctly

Starting URL: http://the-internet.herokuapp.com/

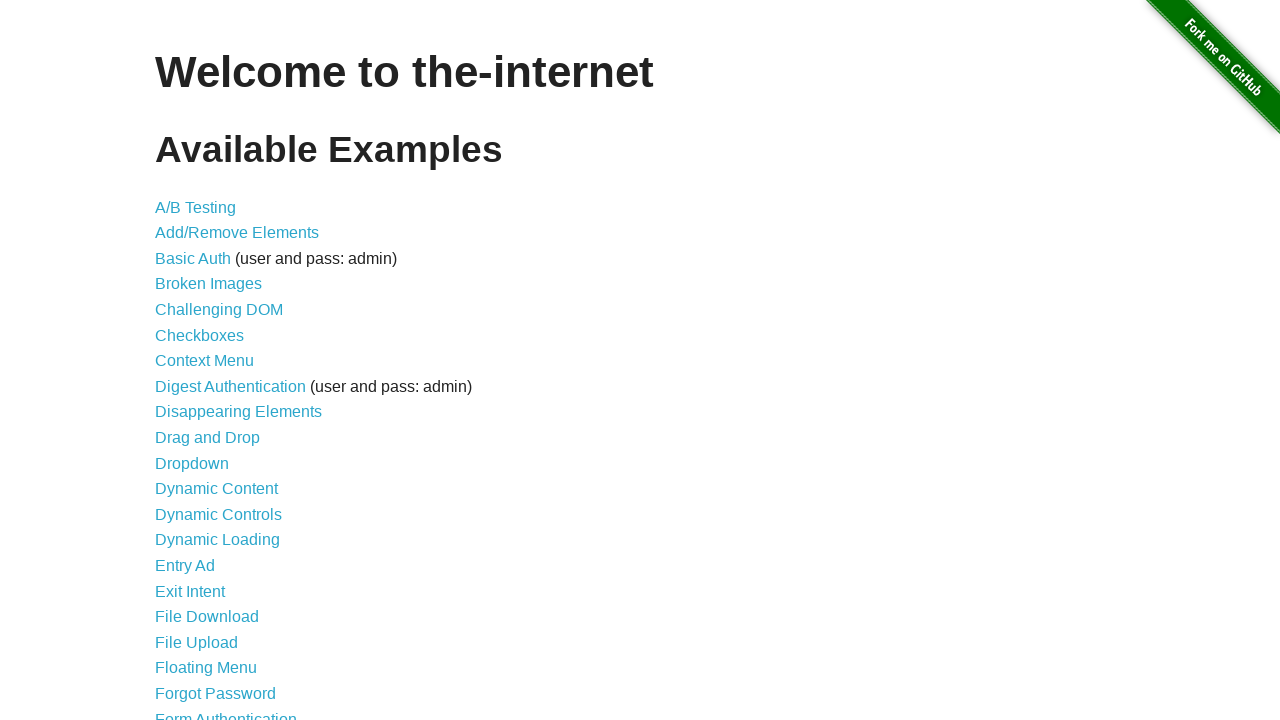

Verified homepage header displays 'Welcome to the-internet'
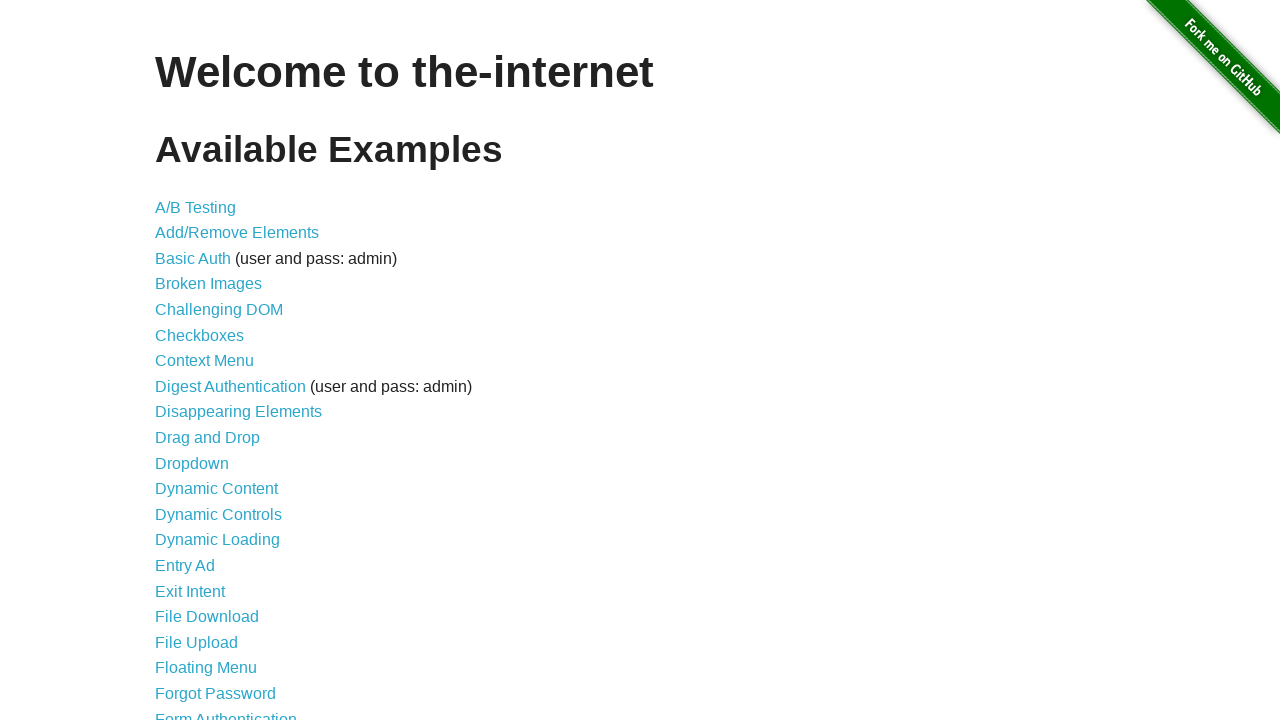

Clicked on Form Authentication link at (226, 712) on #content > ul > li:nth-child(21) > a
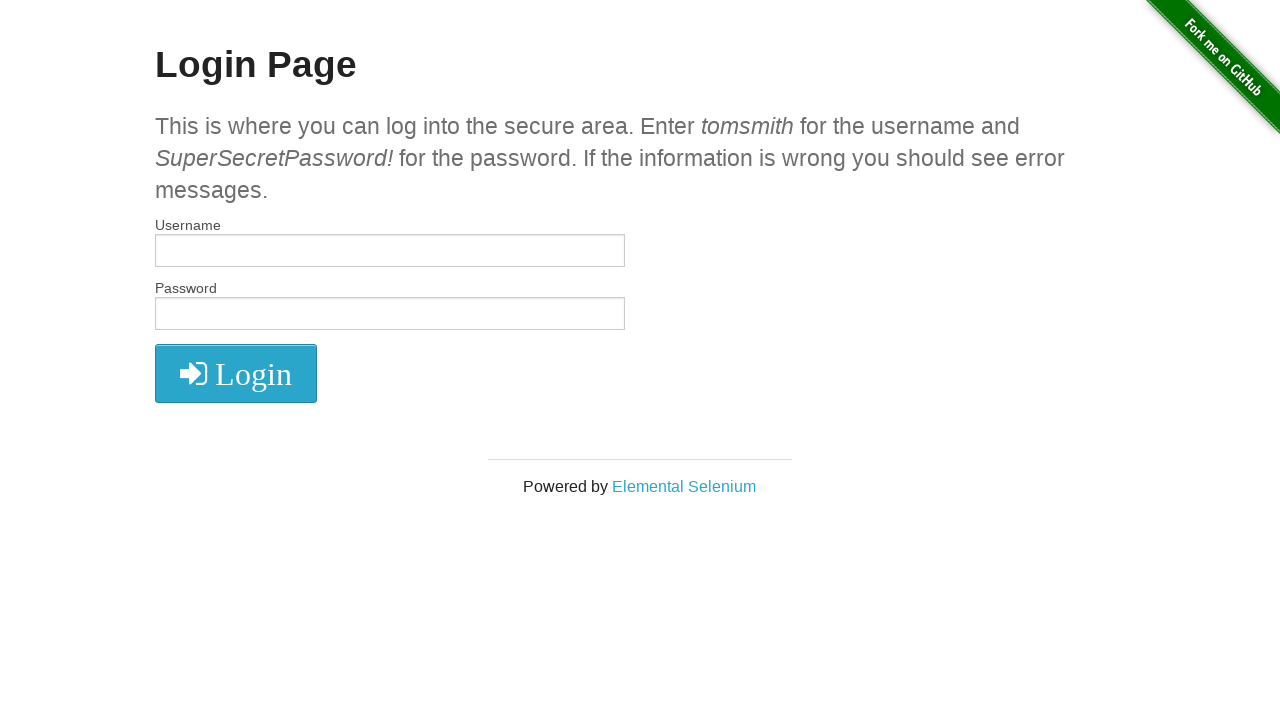

Verified Form Authentication page loaded with 'Login Page' header
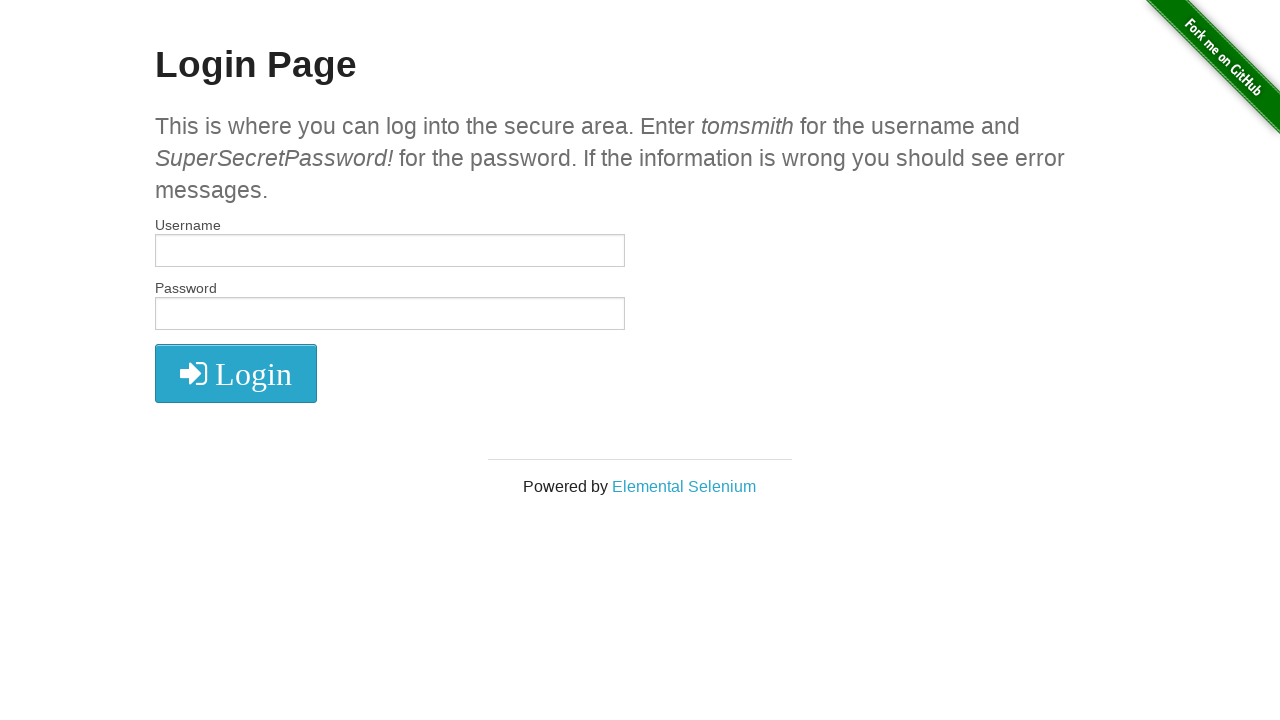

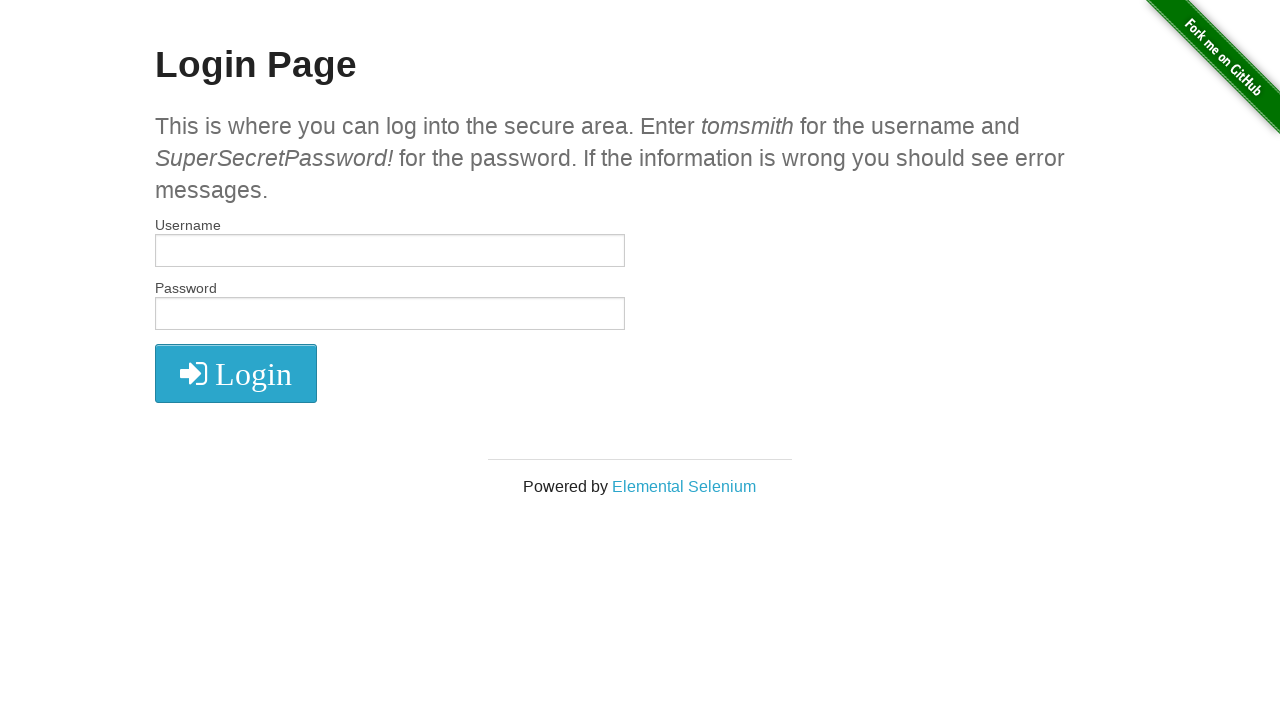